Tests adding todo items by filling the input and pressing Enter, verifying items appear in the list

Starting URL: https://demo.playwright.dev/todomvc

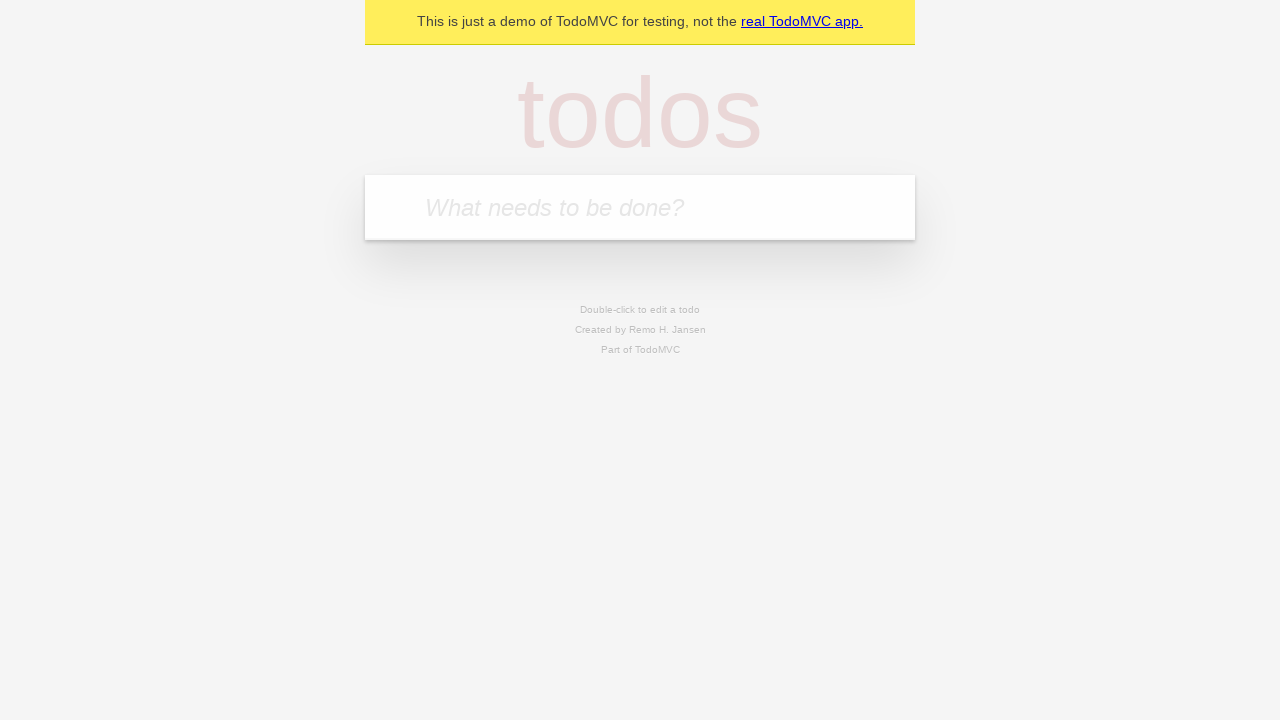

Filled todo input with 'buy some cheese' on internal:attr=[placeholder="What needs to be done?"i]
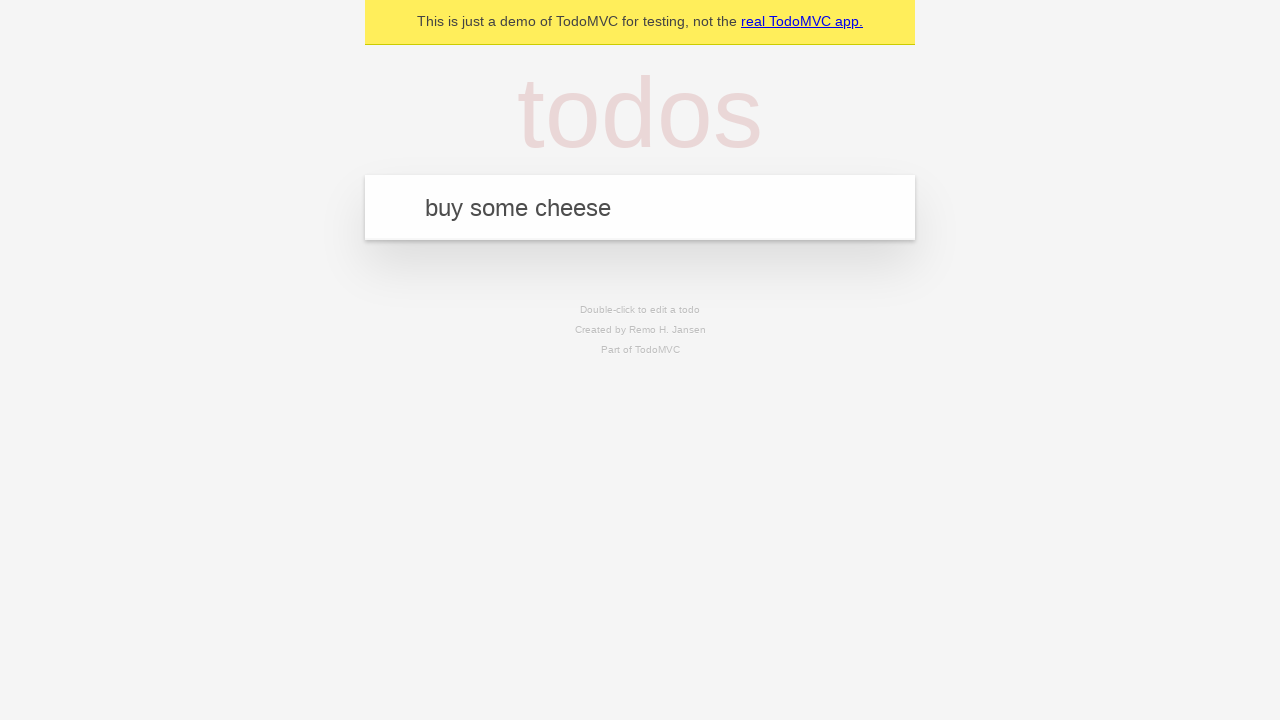

Pressed Enter to add first todo item on internal:attr=[placeholder="What needs to be done?"i]
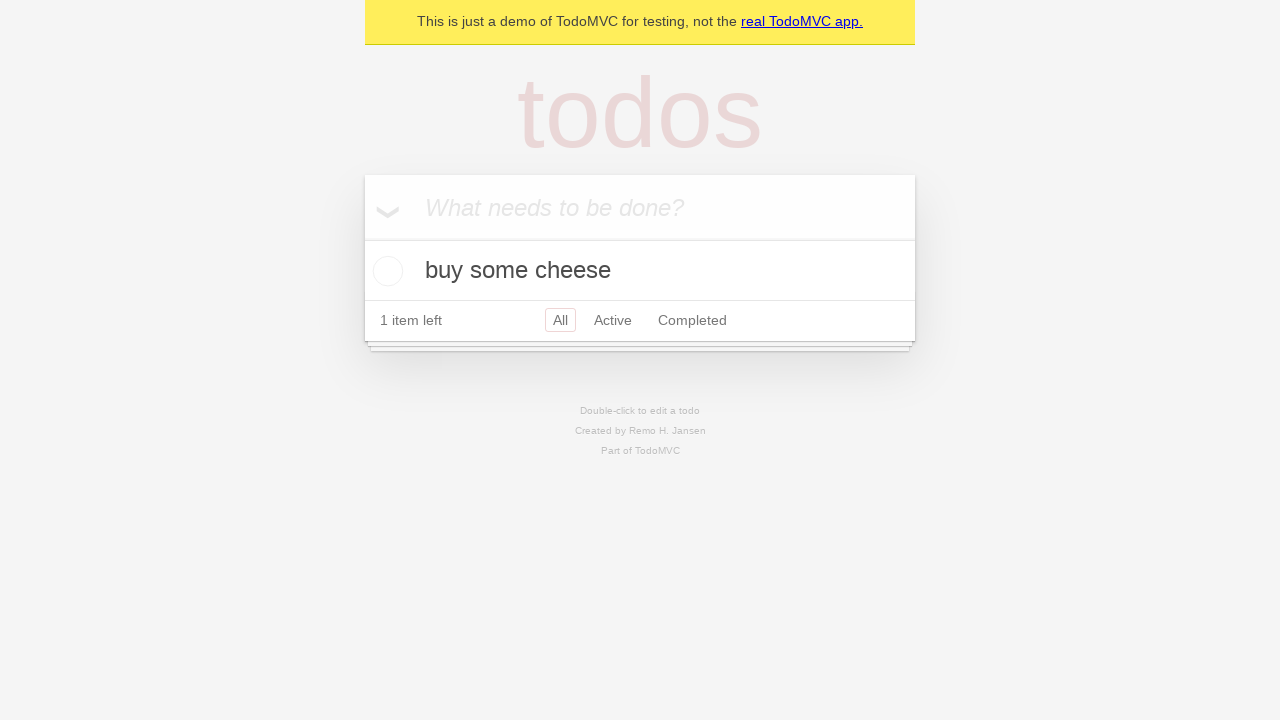

First todo item appeared in the list
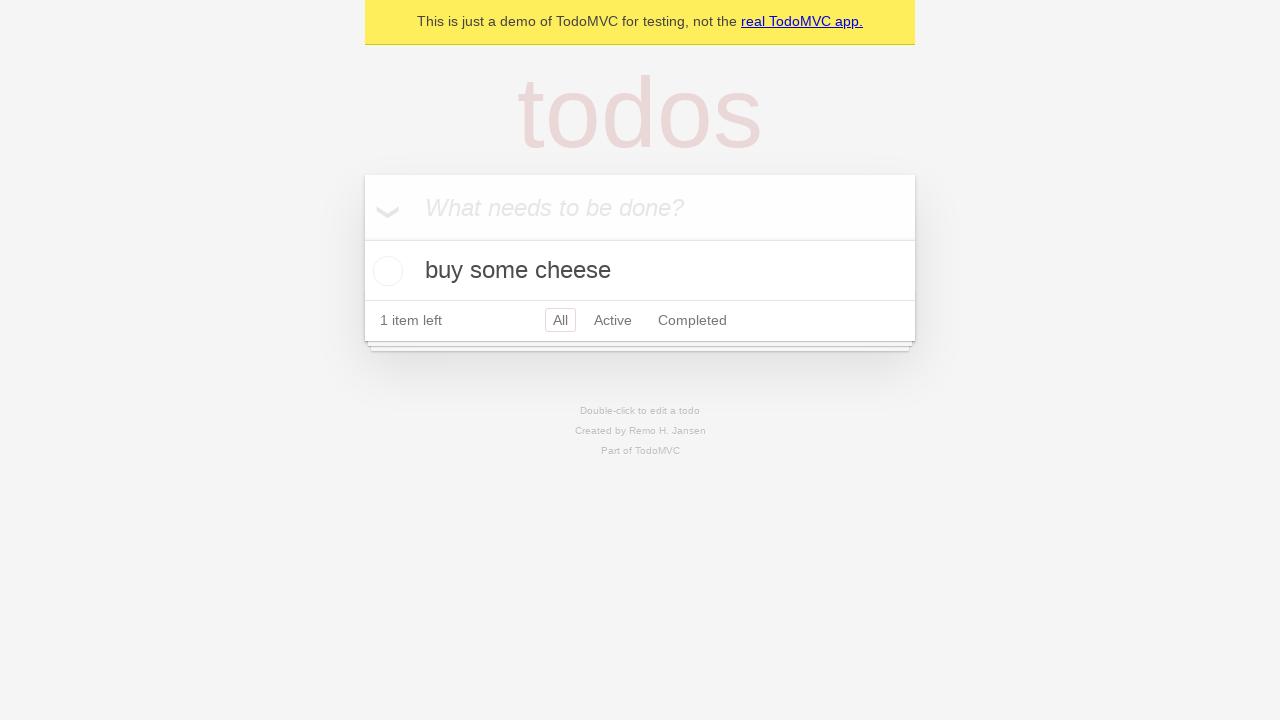

Filled todo input with 'feed the cat' on internal:attr=[placeholder="What needs to be done?"i]
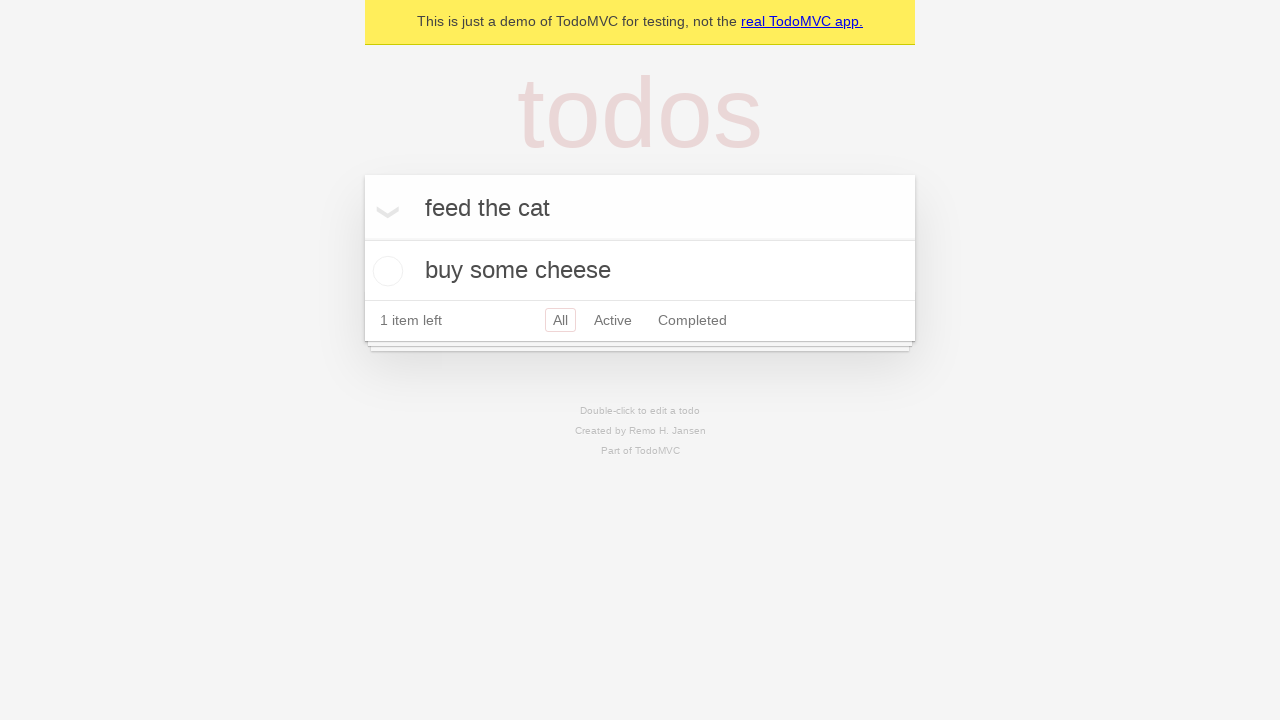

Pressed Enter to add second todo item on internal:attr=[placeholder="What needs to be done?"i]
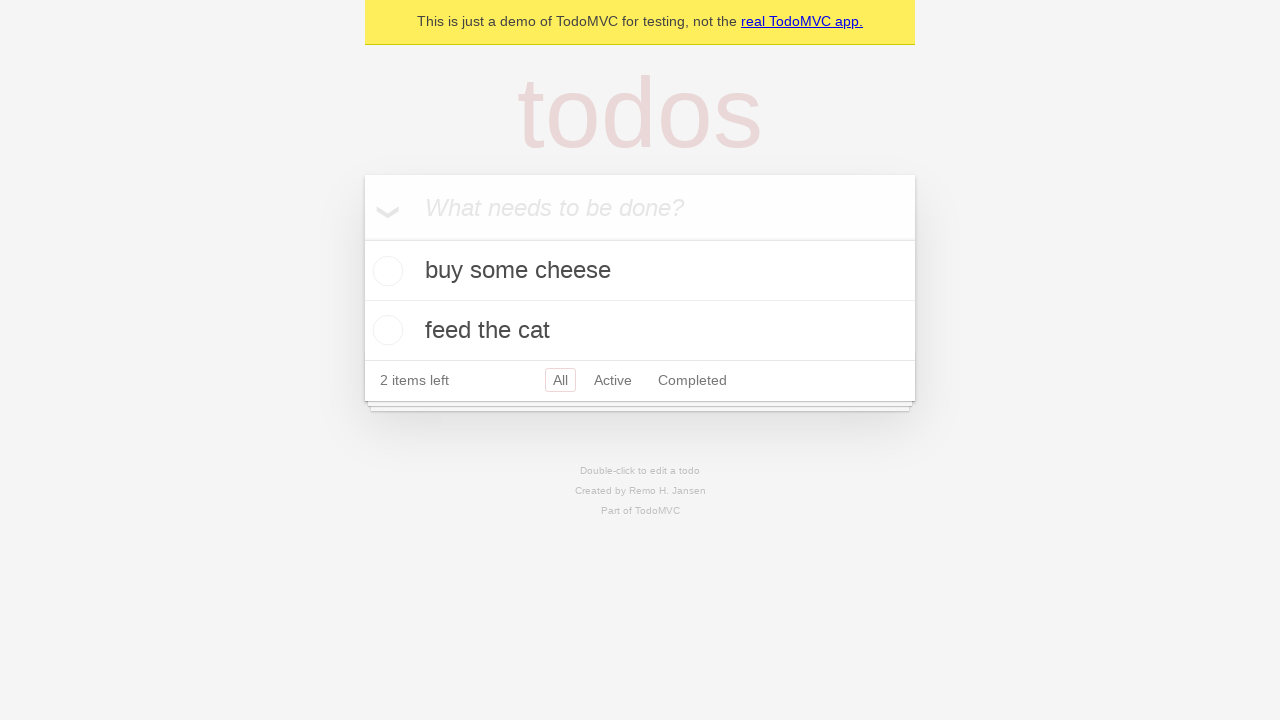

Both todo items are now visible in the list
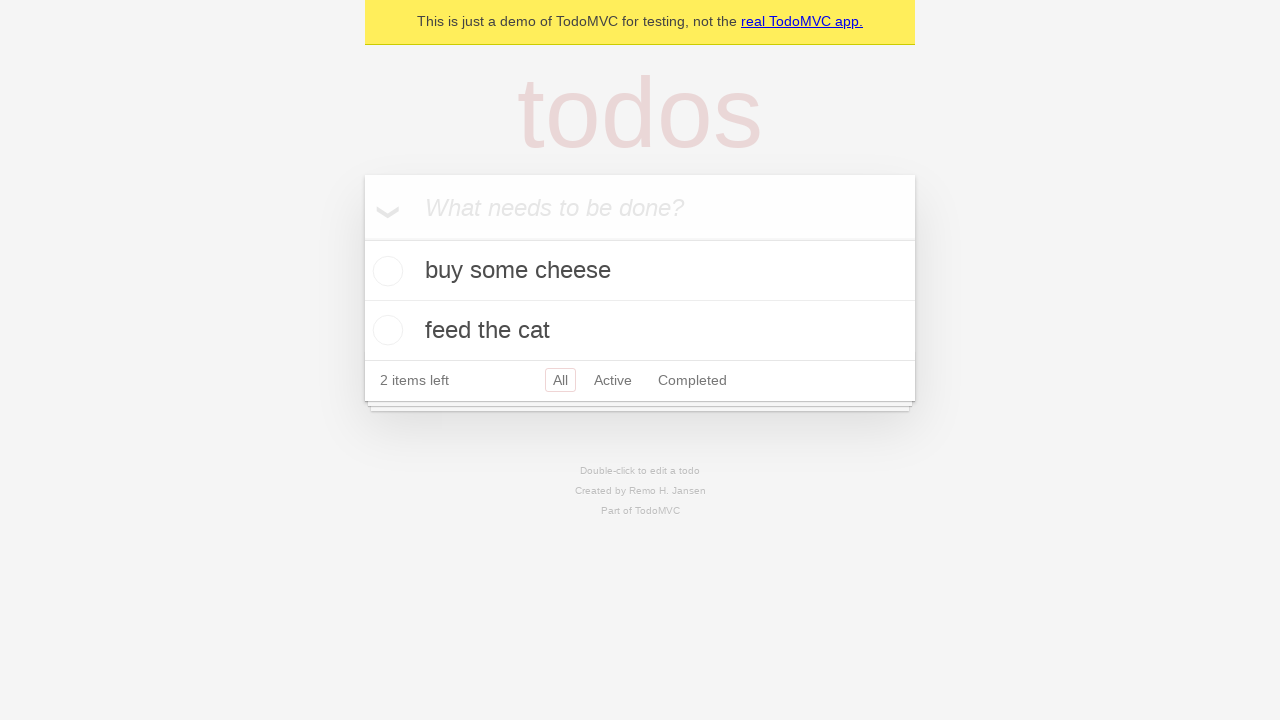

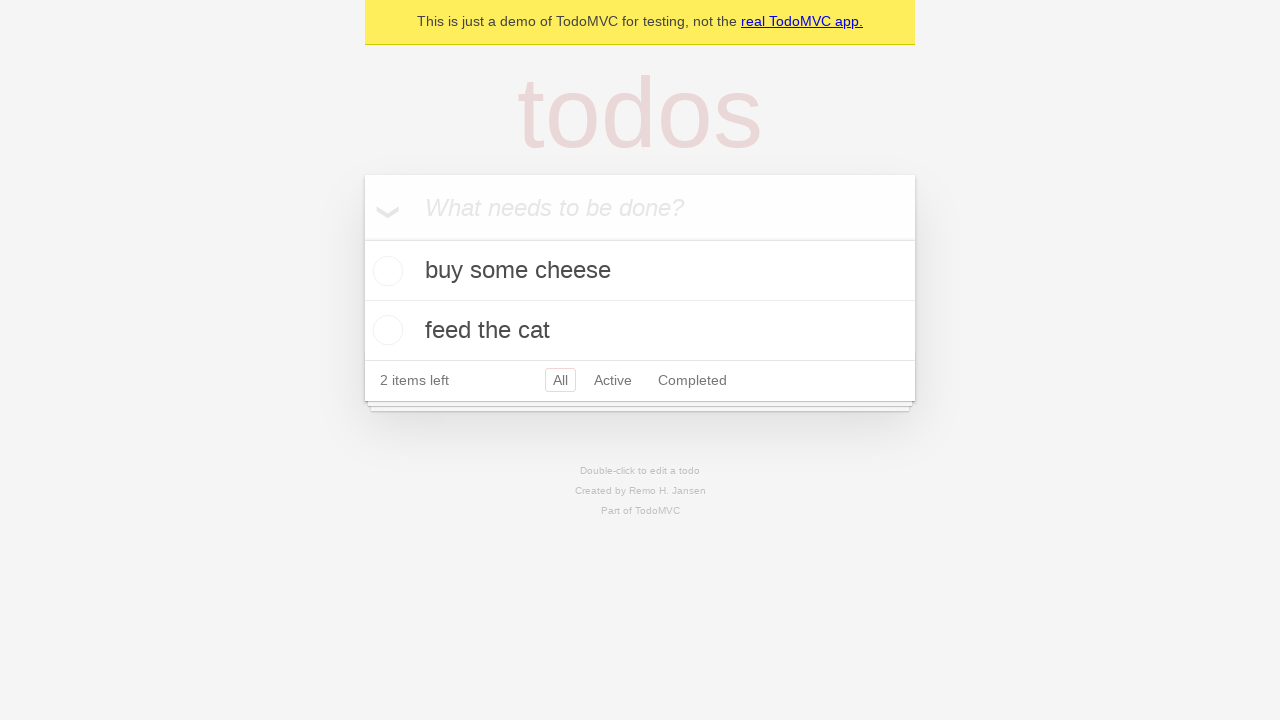